Tests that checkbox and label are hidden when editing a todo item

Starting URL: https://demo.playwright.dev/todomvc

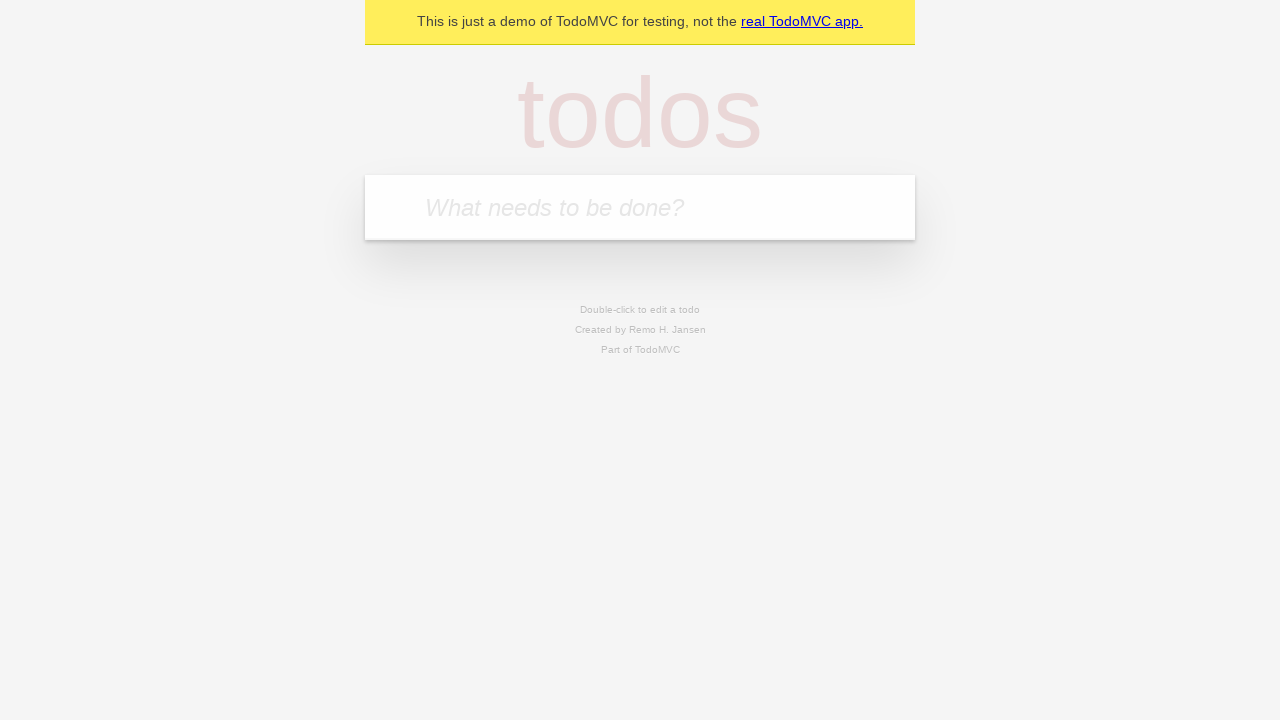

Filled input field with 'buy some cheese' on internal:attr=[placeholder="What needs to be done?"i]
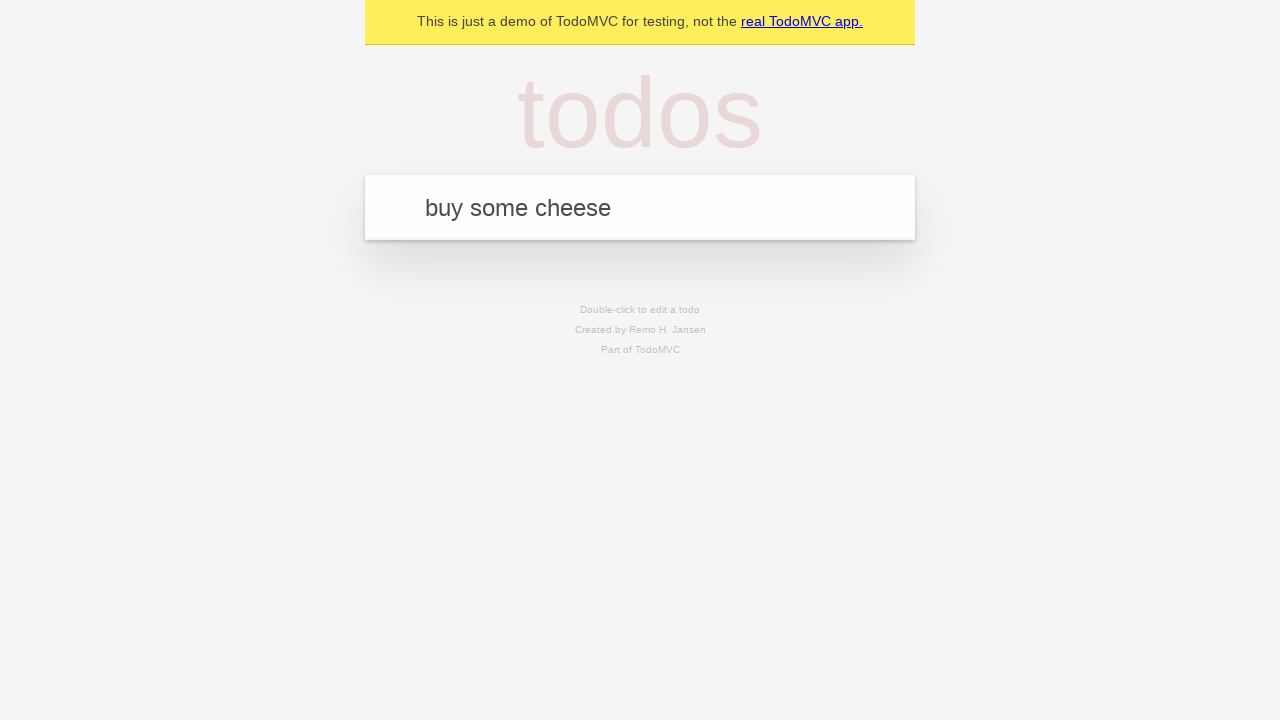

Pressed Enter to create first todo on internal:attr=[placeholder="What needs to be done?"i]
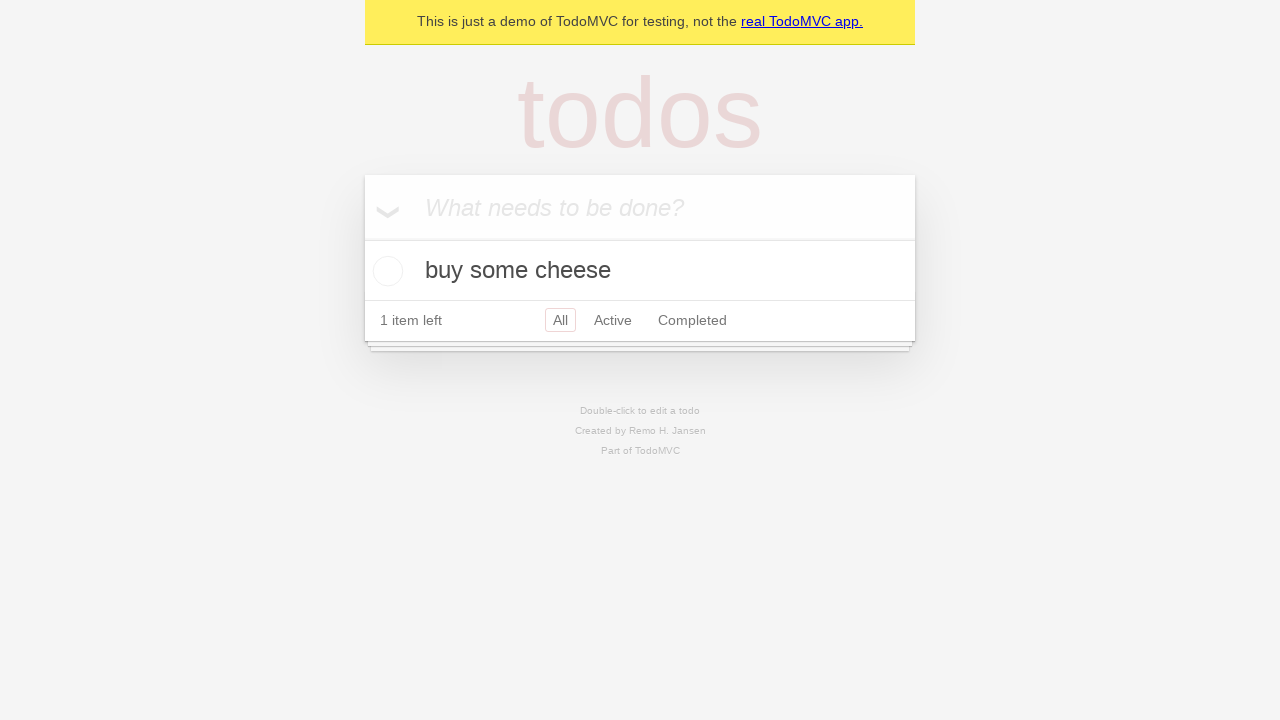

Filled input field with 'feed the cat' on internal:attr=[placeholder="What needs to be done?"i]
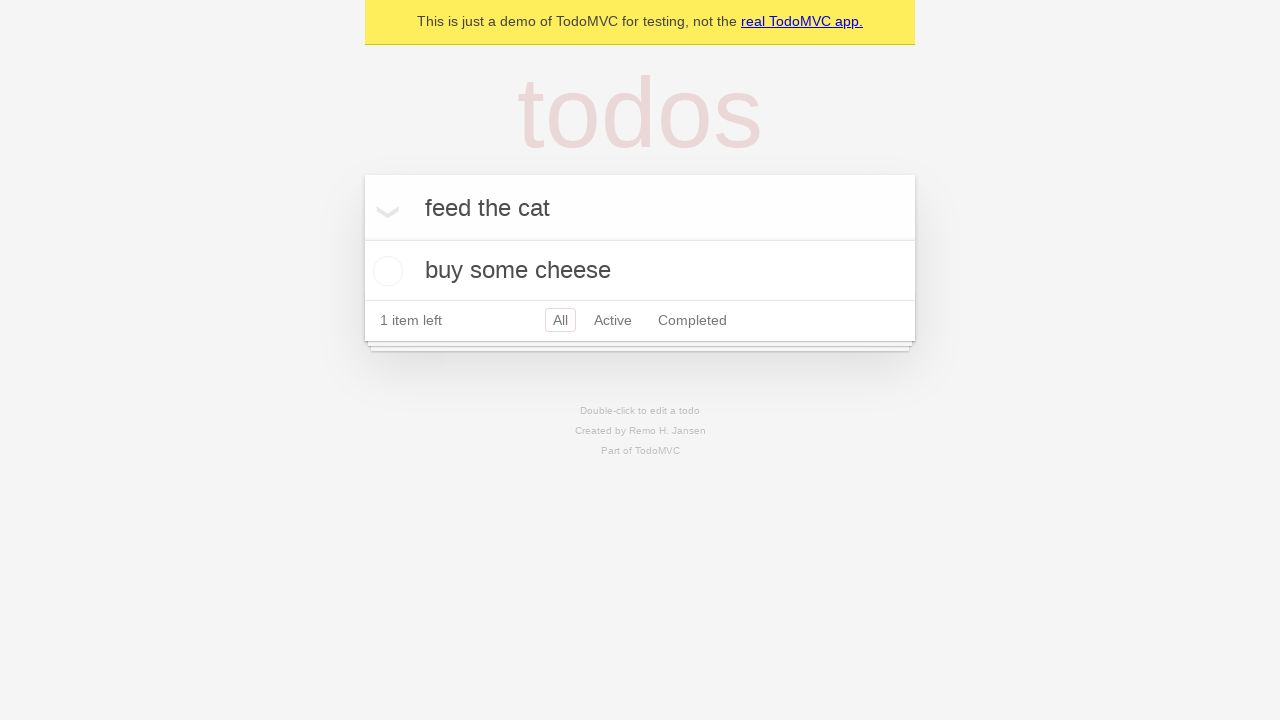

Pressed Enter to create second todo on internal:attr=[placeholder="What needs to be done?"i]
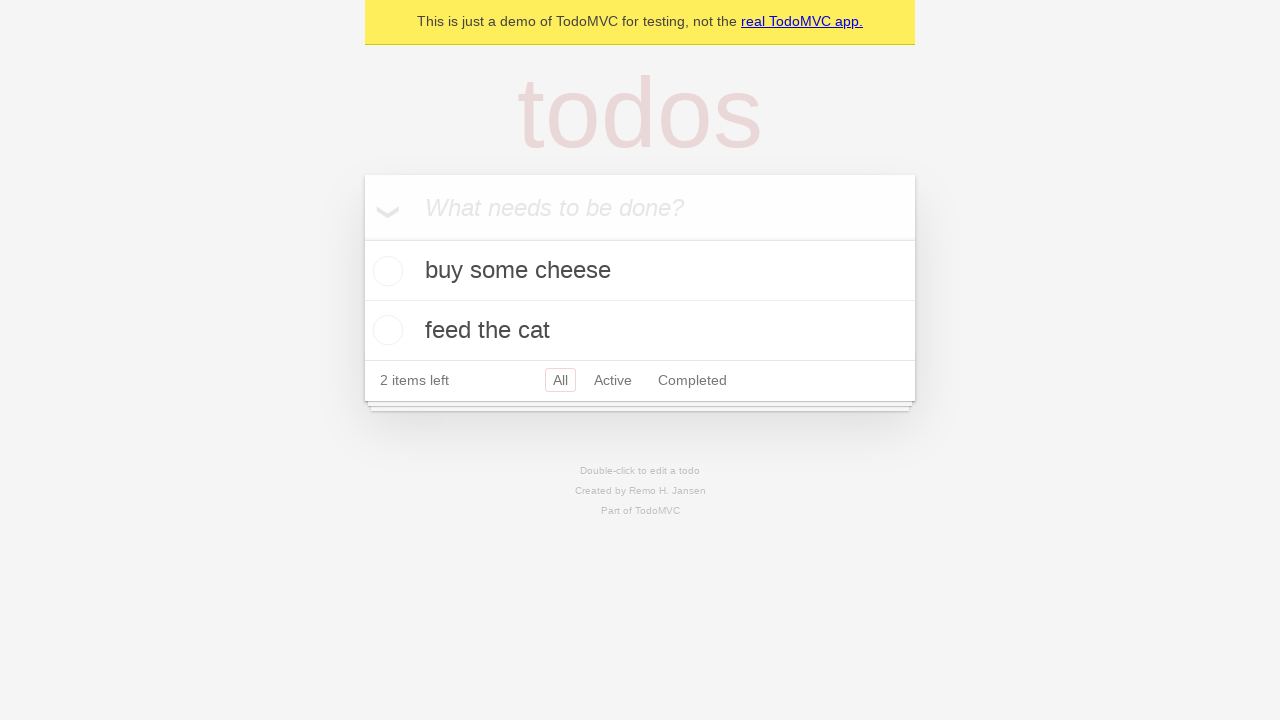

Filled input field with 'book a doctors appointment' on internal:attr=[placeholder="What needs to be done?"i]
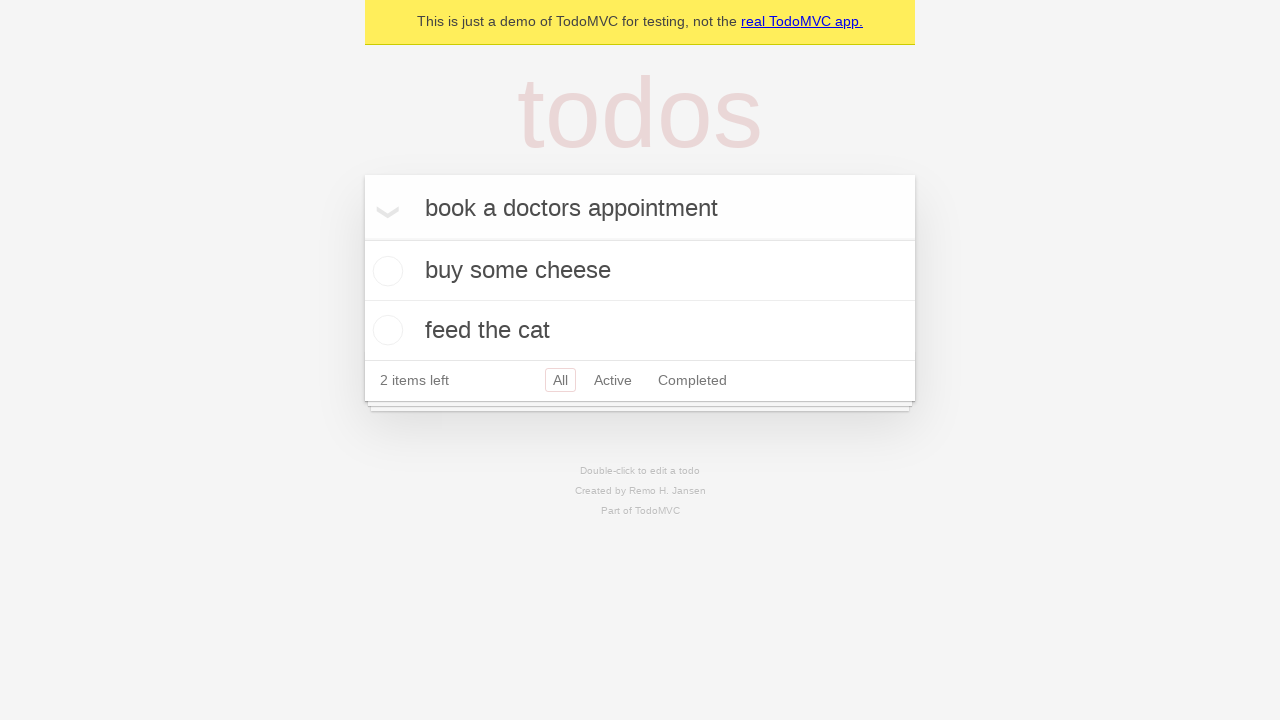

Pressed Enter to create third todo on internal:attr=[placeholder="What needs to be done?"i]
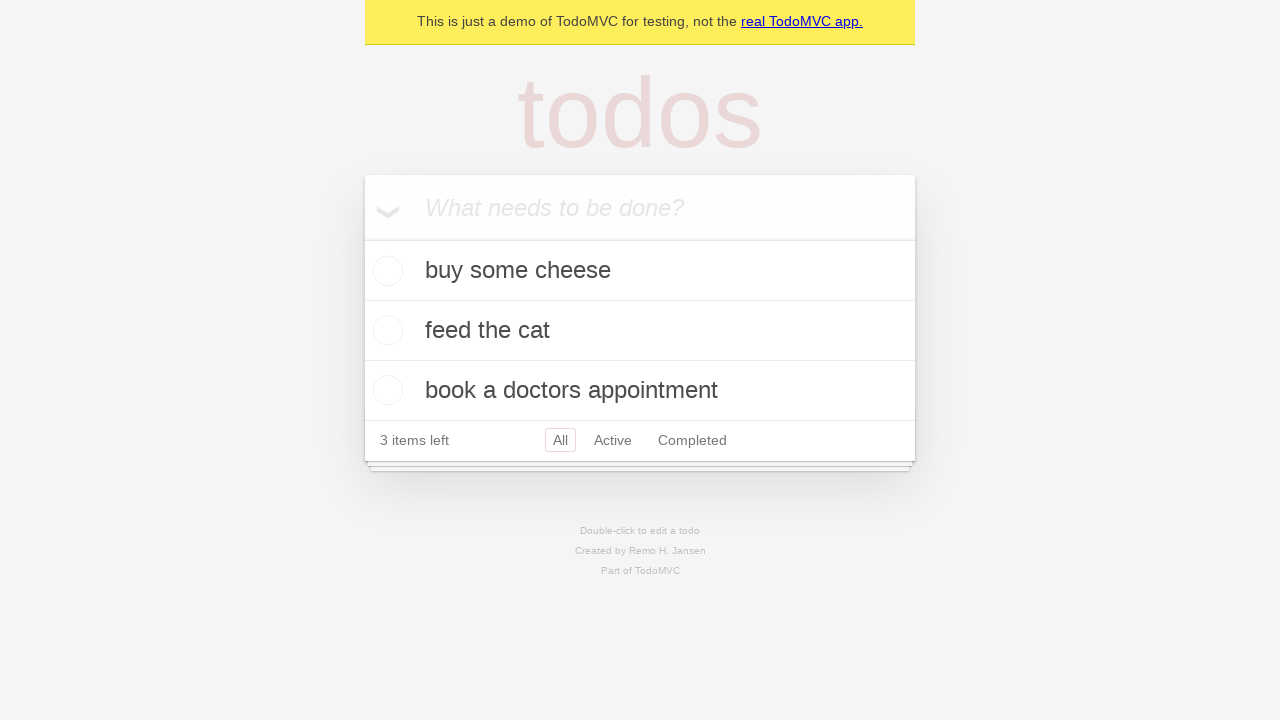

Double-clicked second todo item to enter edit mode at (640, 331) on [data-testid='todo-item'] >> nth=1
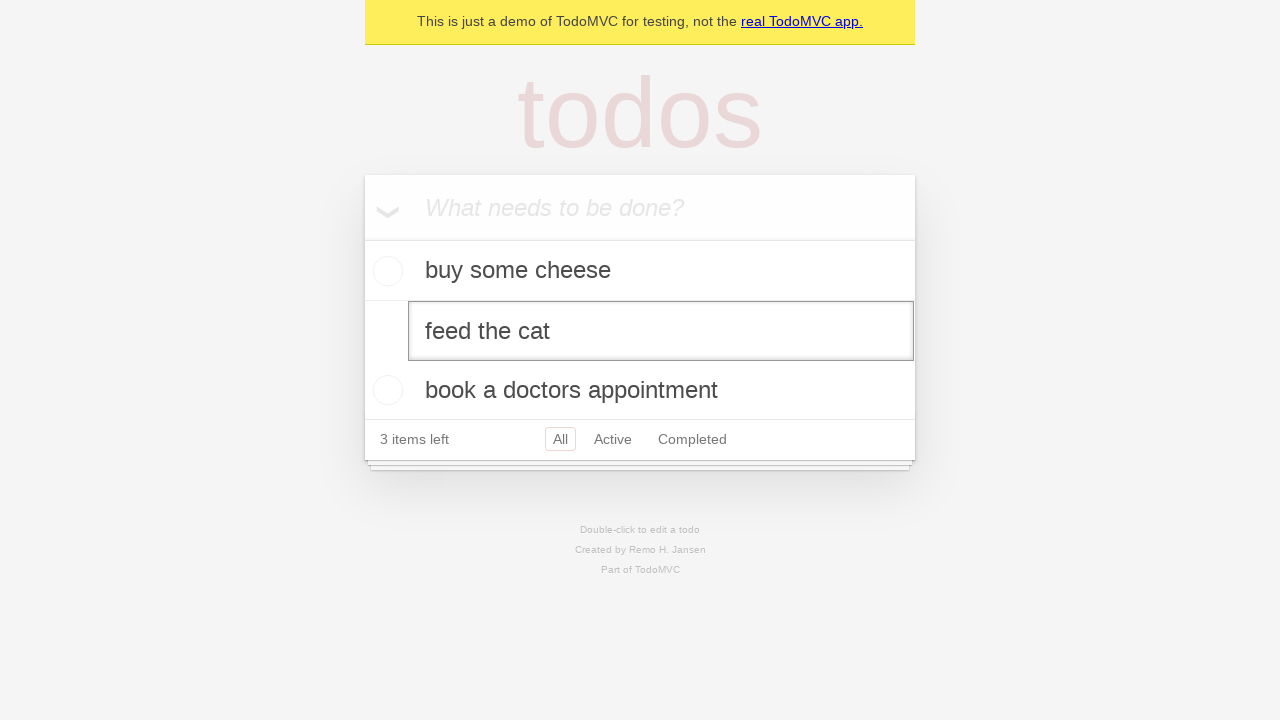

Edit input appeared for second todo item
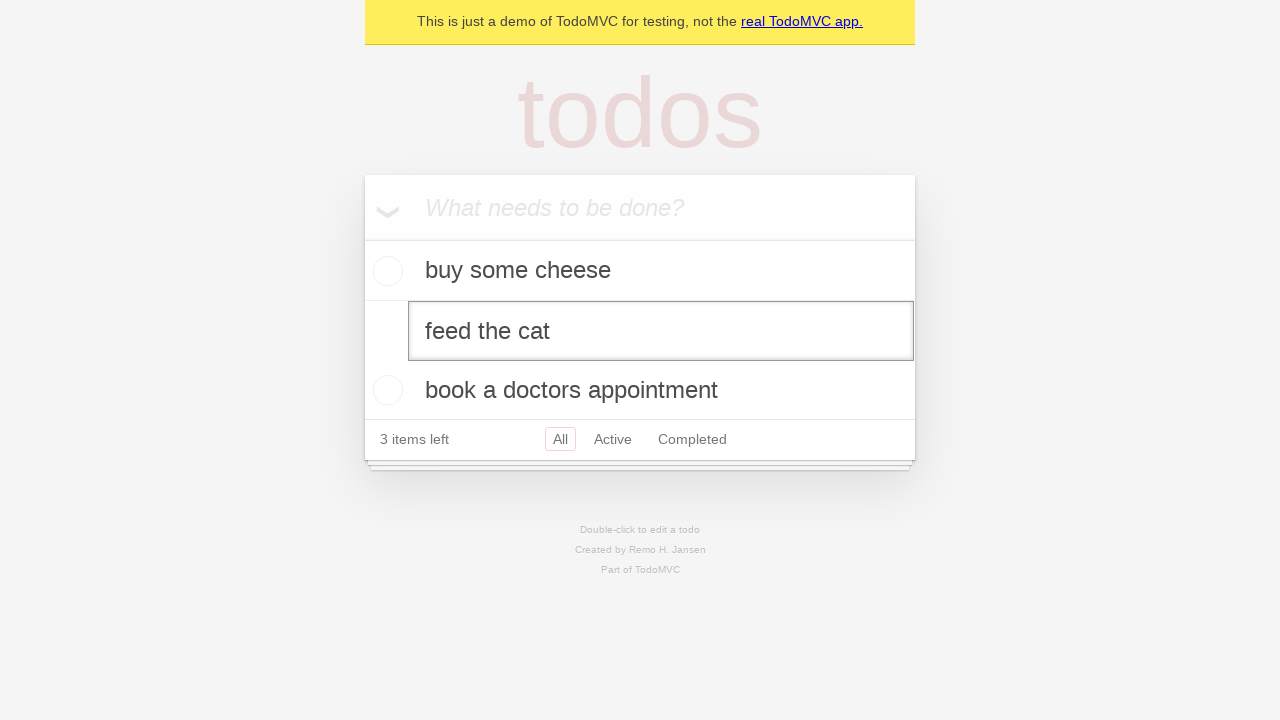

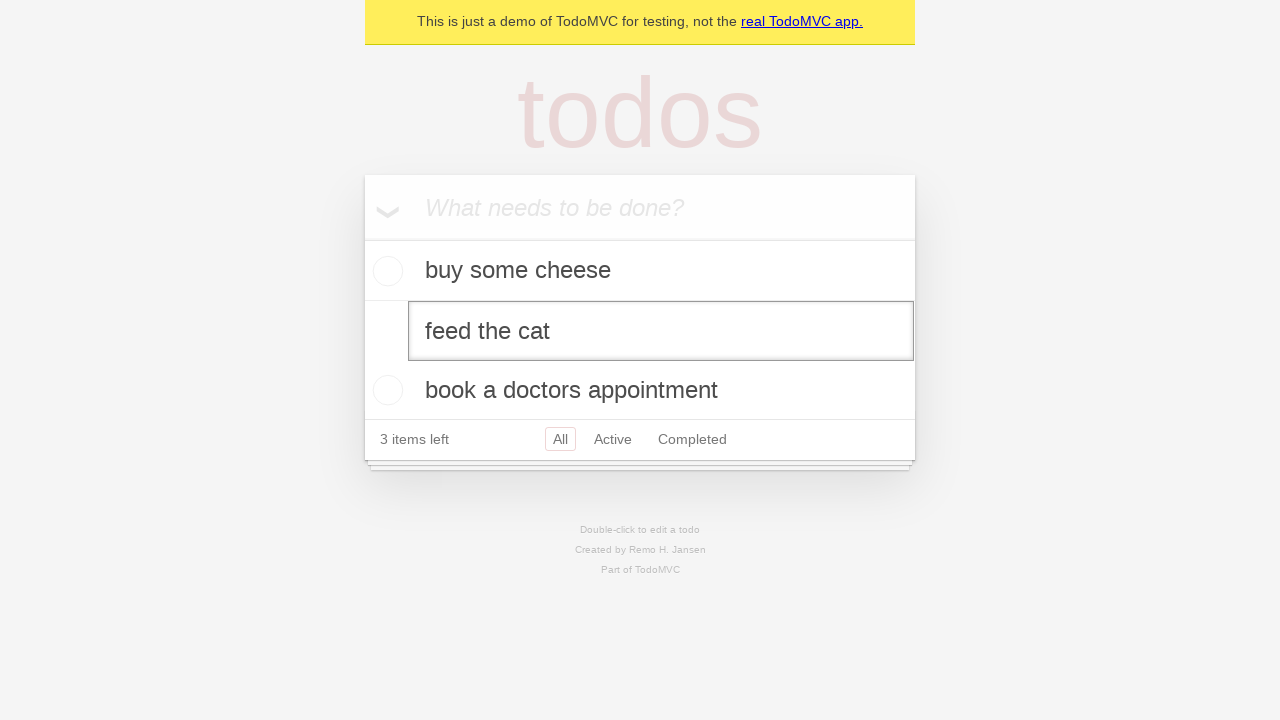